Tests the date of birth date picker functionality on a demo practice form by clicking the date input field and selecting day 30 from the calendar dropdown.

Starting URL: https://demoqa.com/automation-practice-form

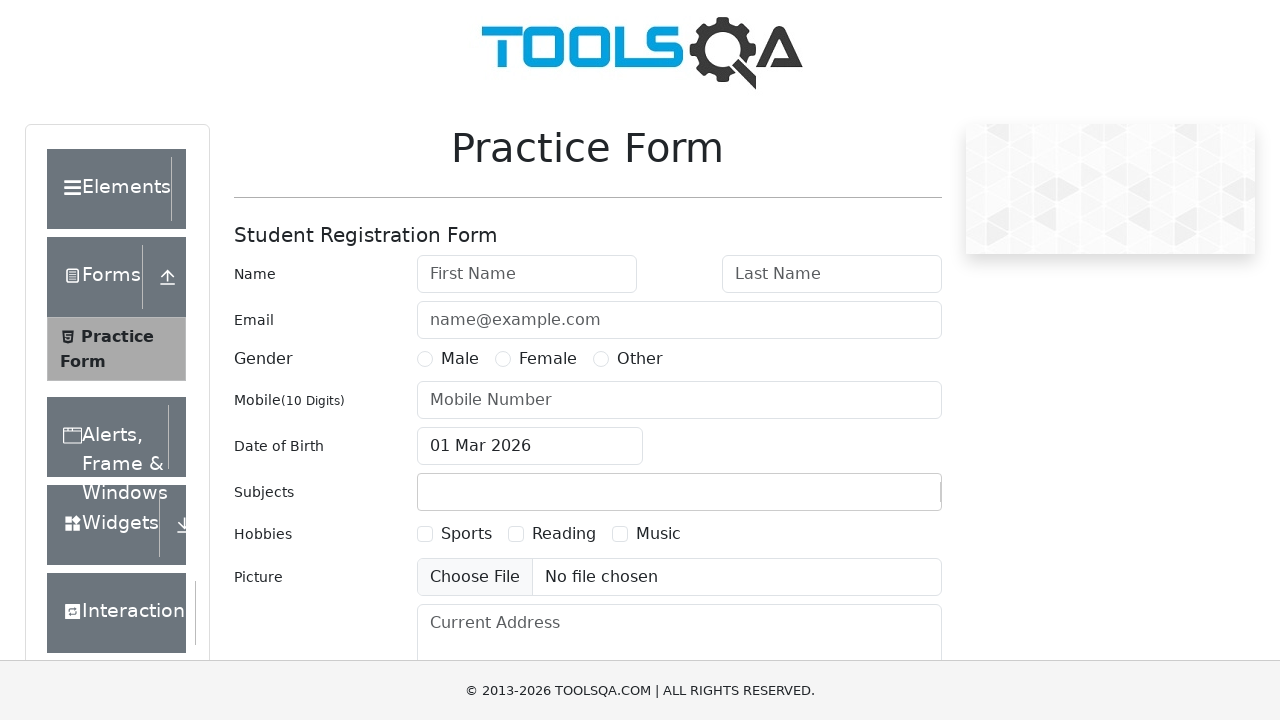

Clicked date of birth input field to open date picker at (530, 446) on #dateOfBirthInput
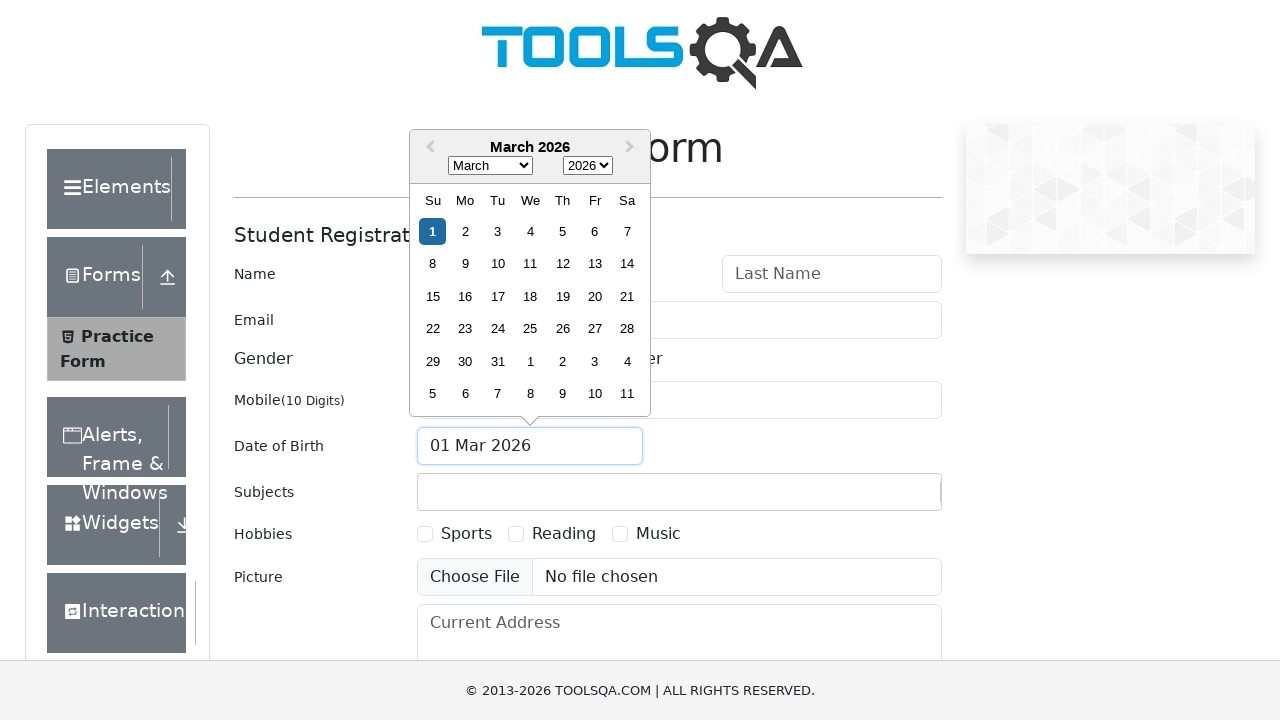

Selected day 30 from the calendar dropdown at (465, 361) on xpath=//div[text()='30']
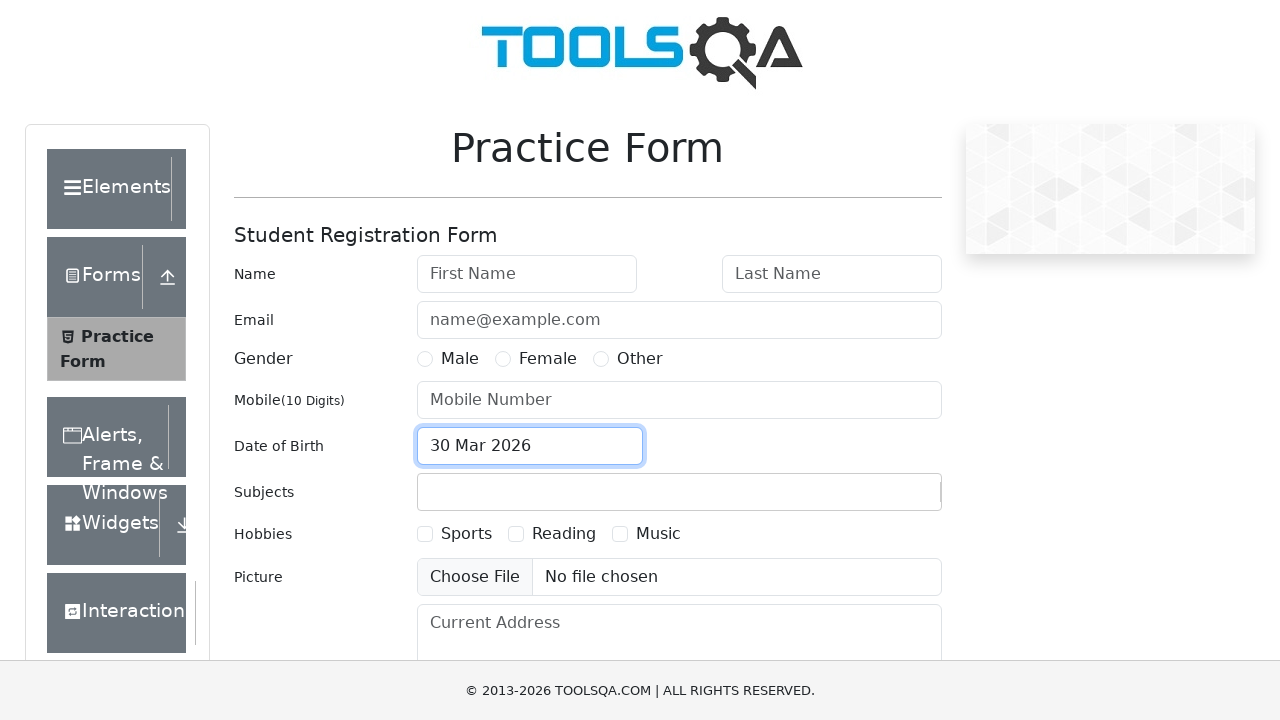

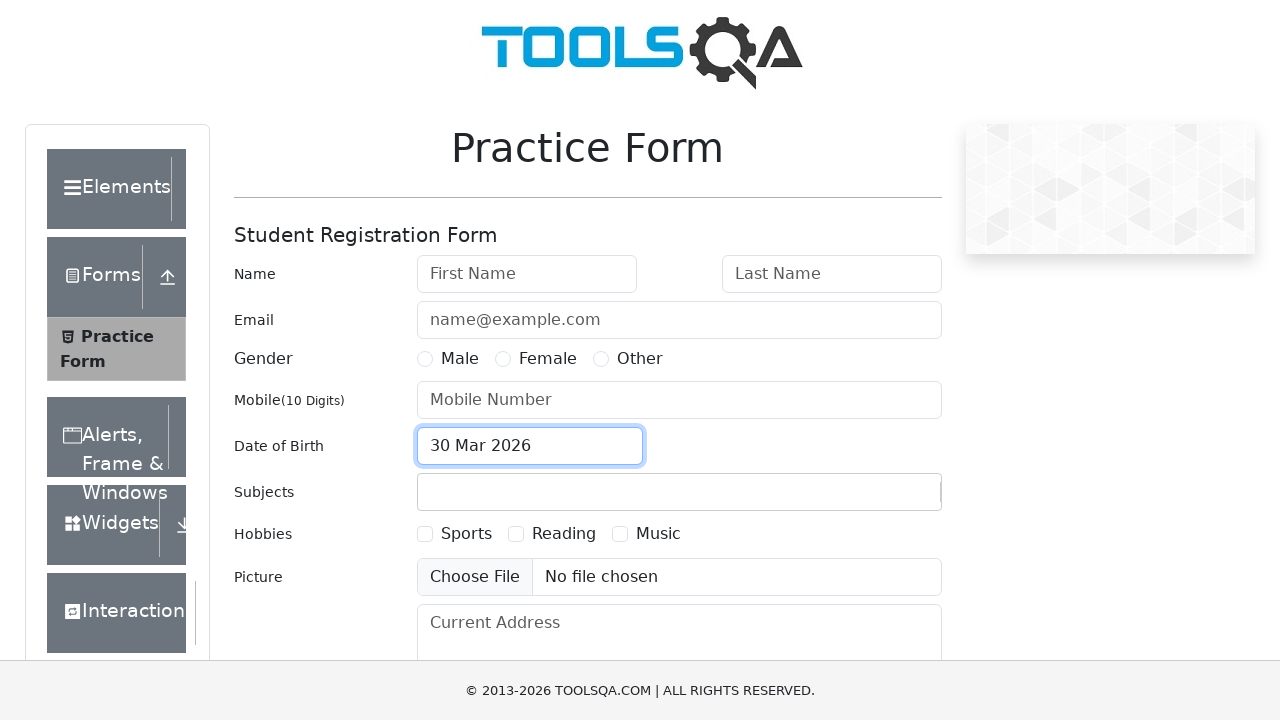